Tests radio button group by selecting the first unselected radio button

Starting URL: https://rahulshettyacademy.com/AutomationPractice/

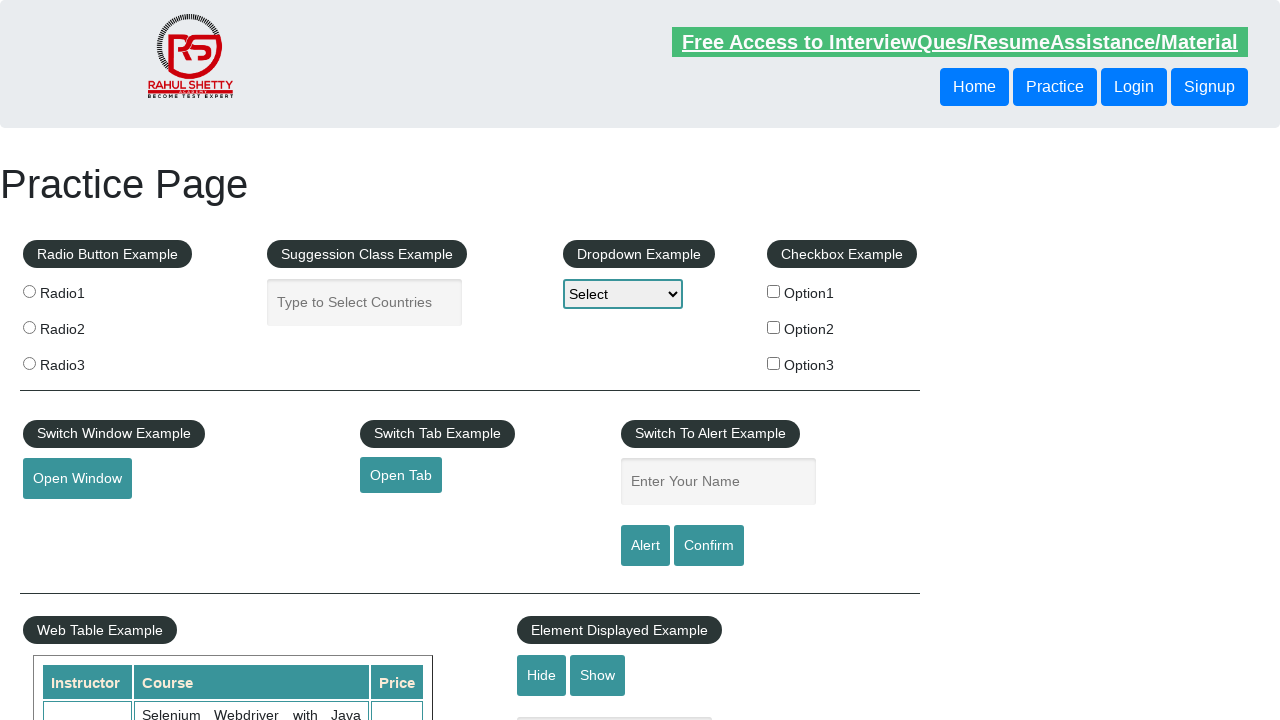

Located all radio buttons with name 'radioButton'
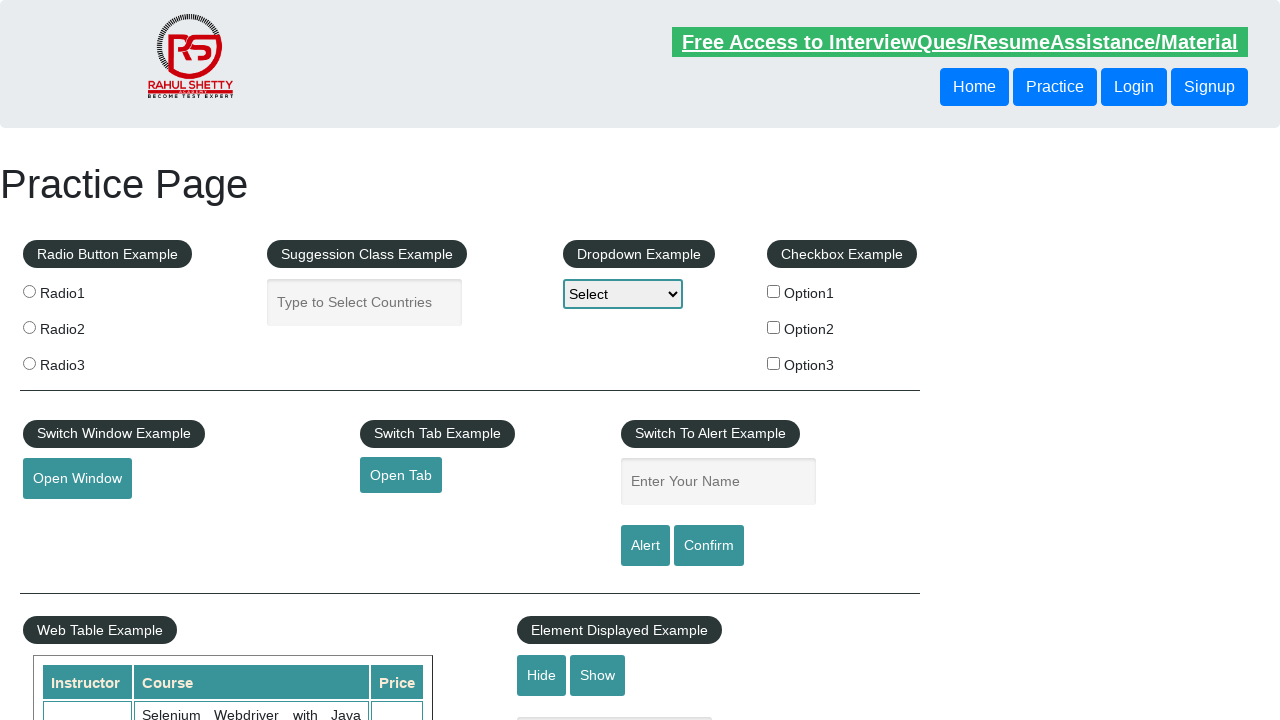

Radio button group contains 3 buttons
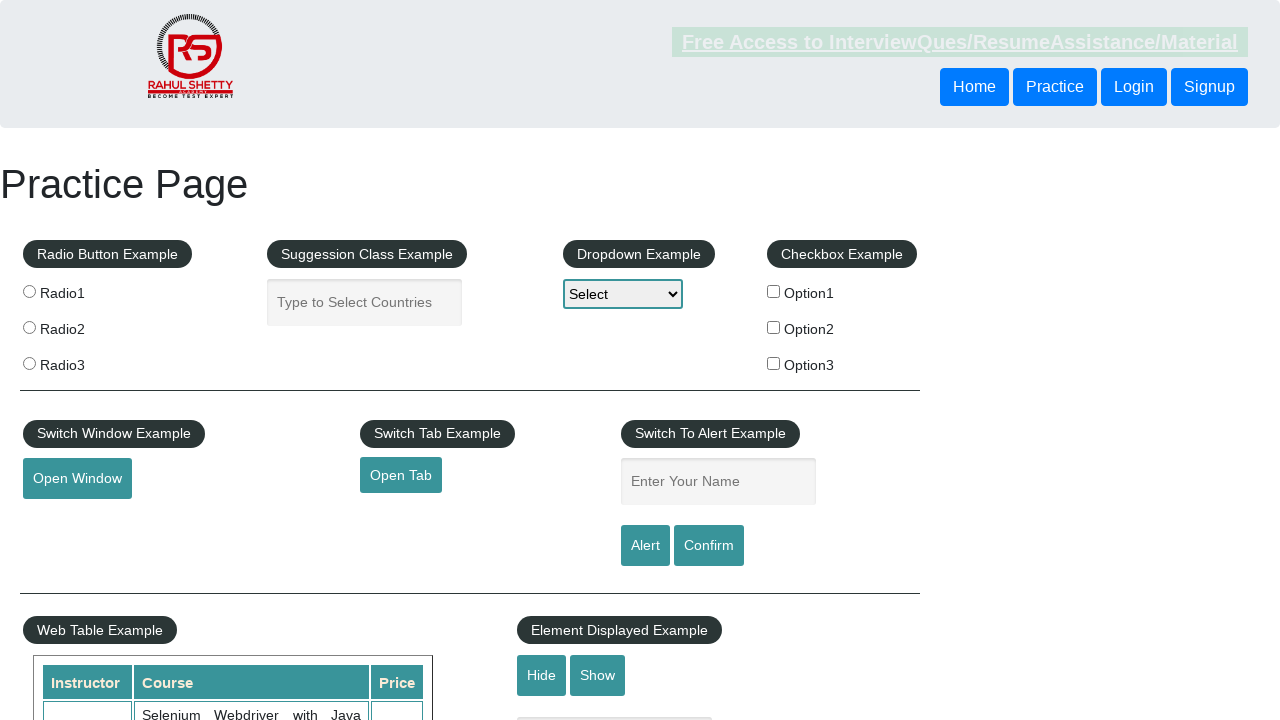

Checking radio button at index 0
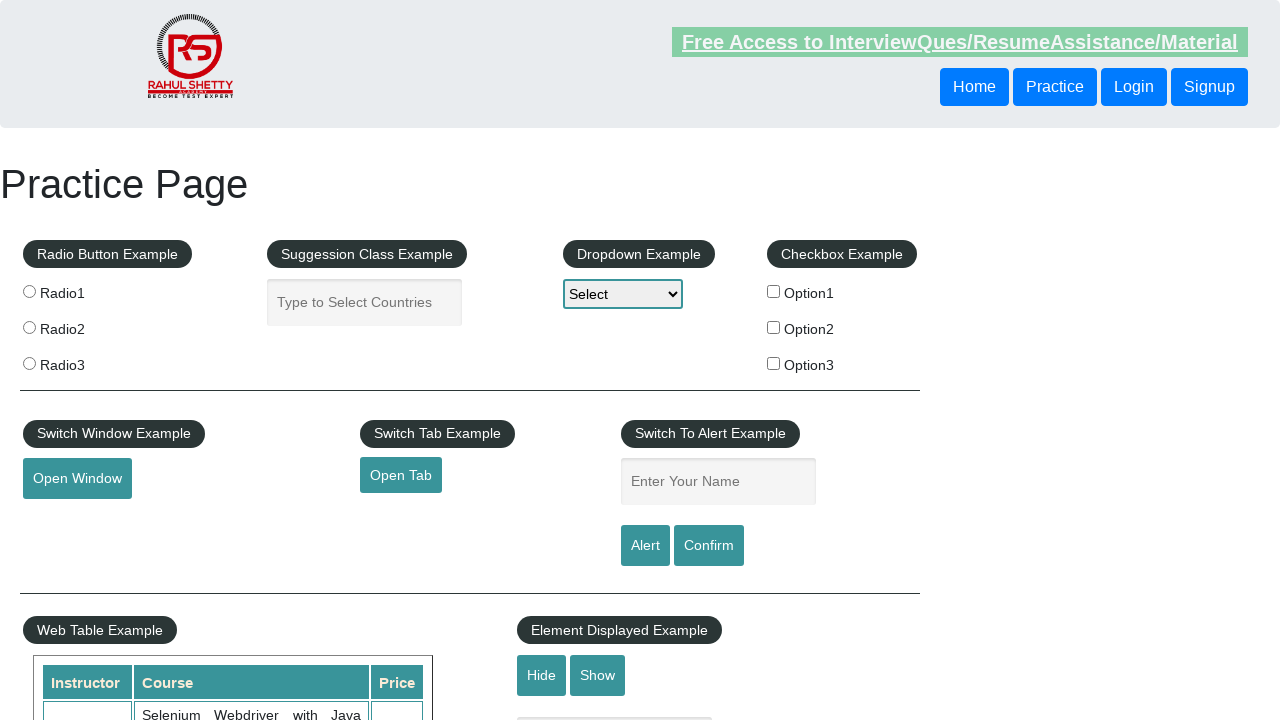

Radio button at index 0 is unselected
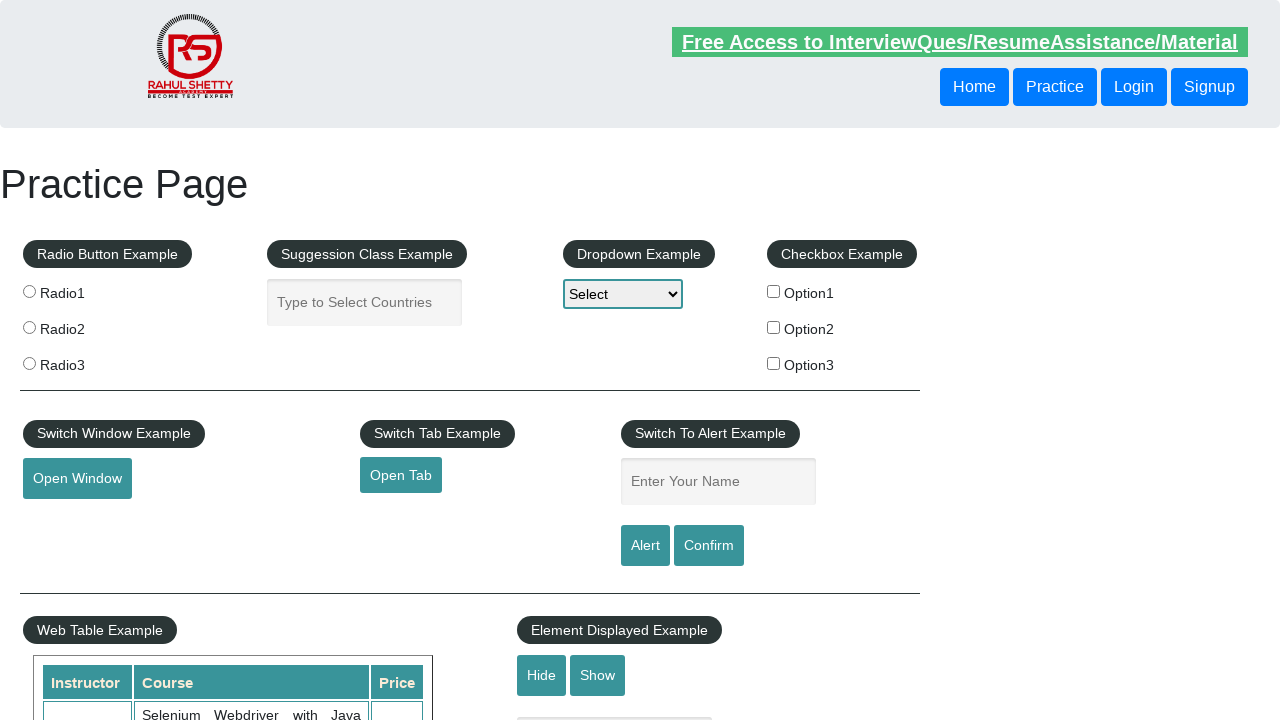

Clicked the first unselected radio button at index 0 at (29, 291) on input[name='radioButton'] >> nth=0
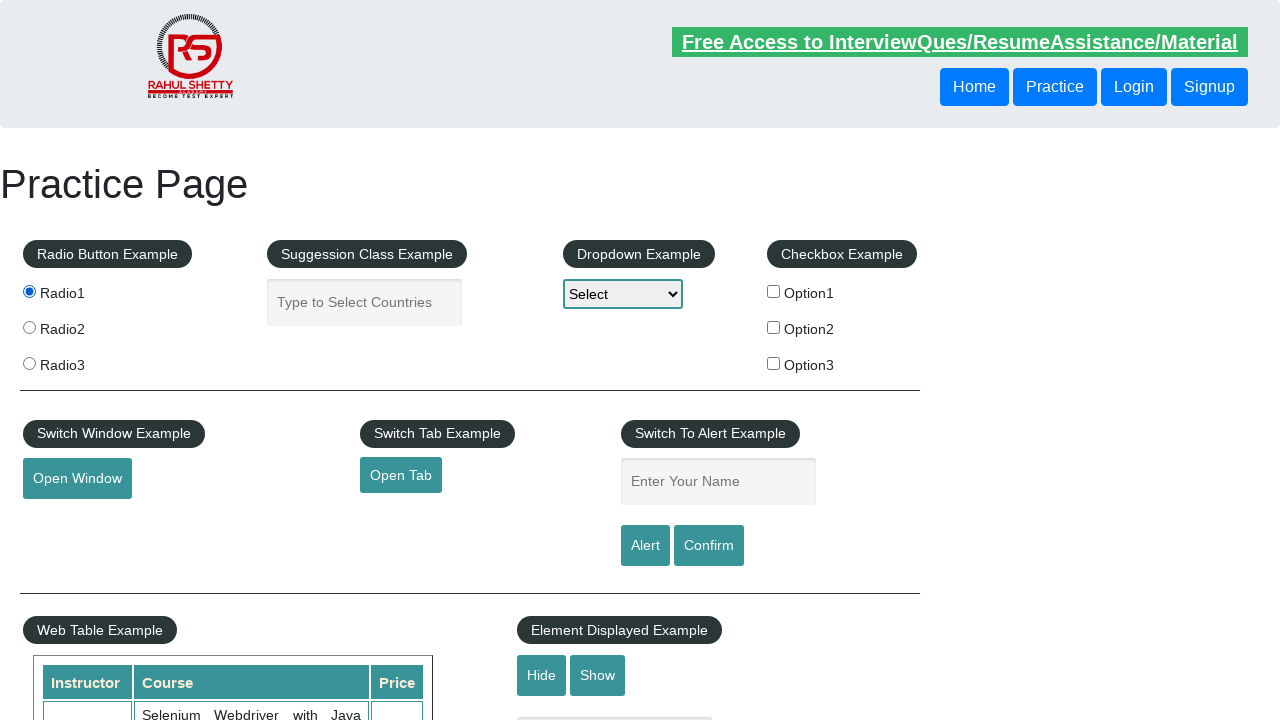

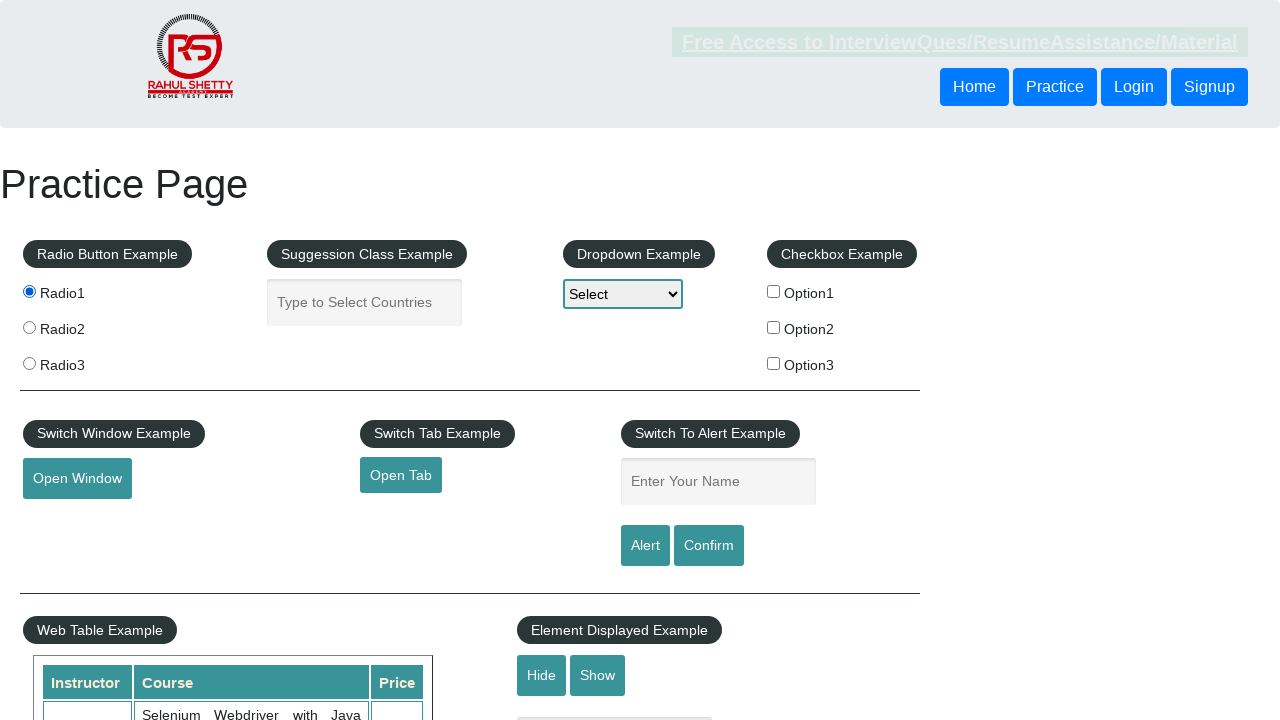